Opens the categories menu on the shopping cart application

Starting URL: https://shopcart-challenge.4all.com/

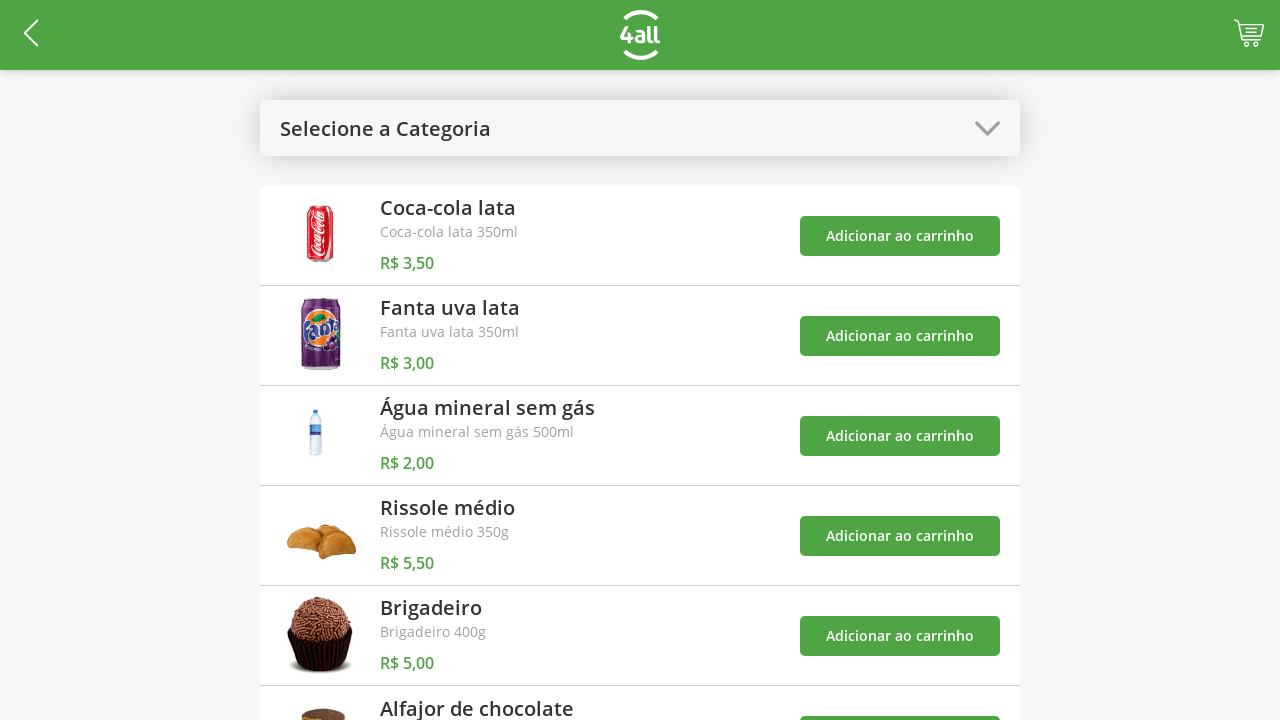

Navigated to shopping cart application
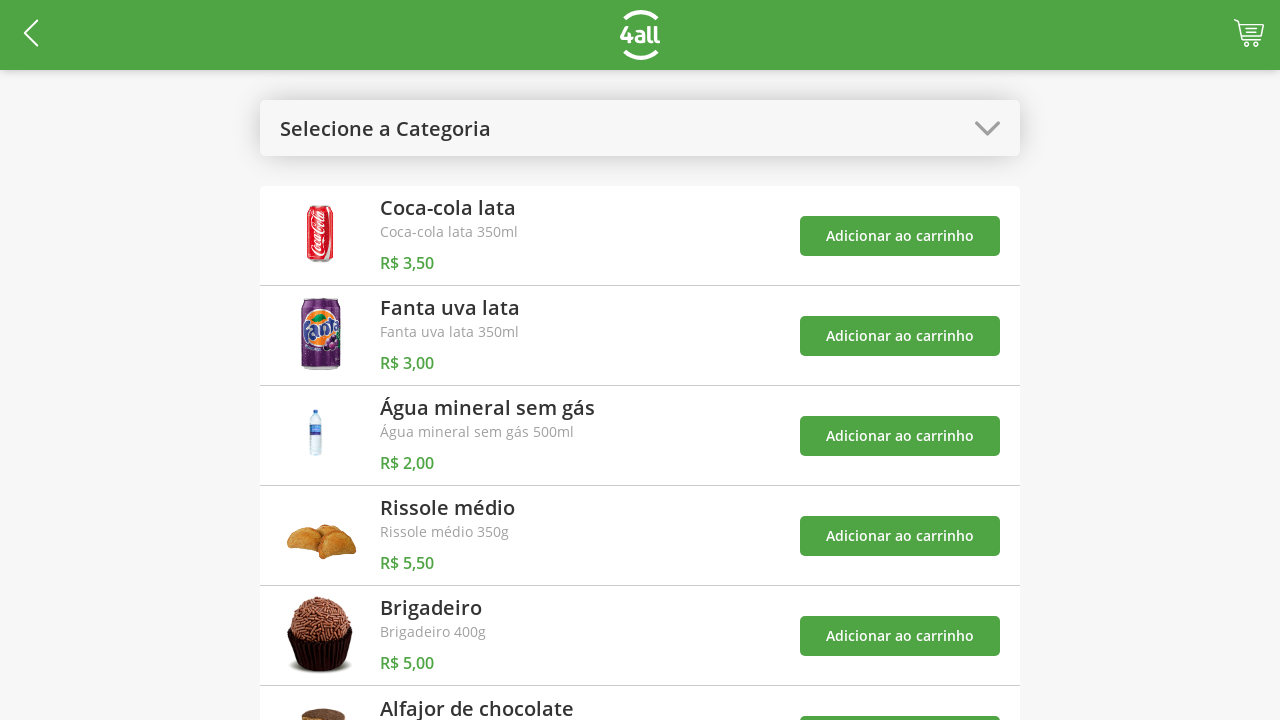

Clicked button to open categories menu at (640, 128) on #open-categories-btn
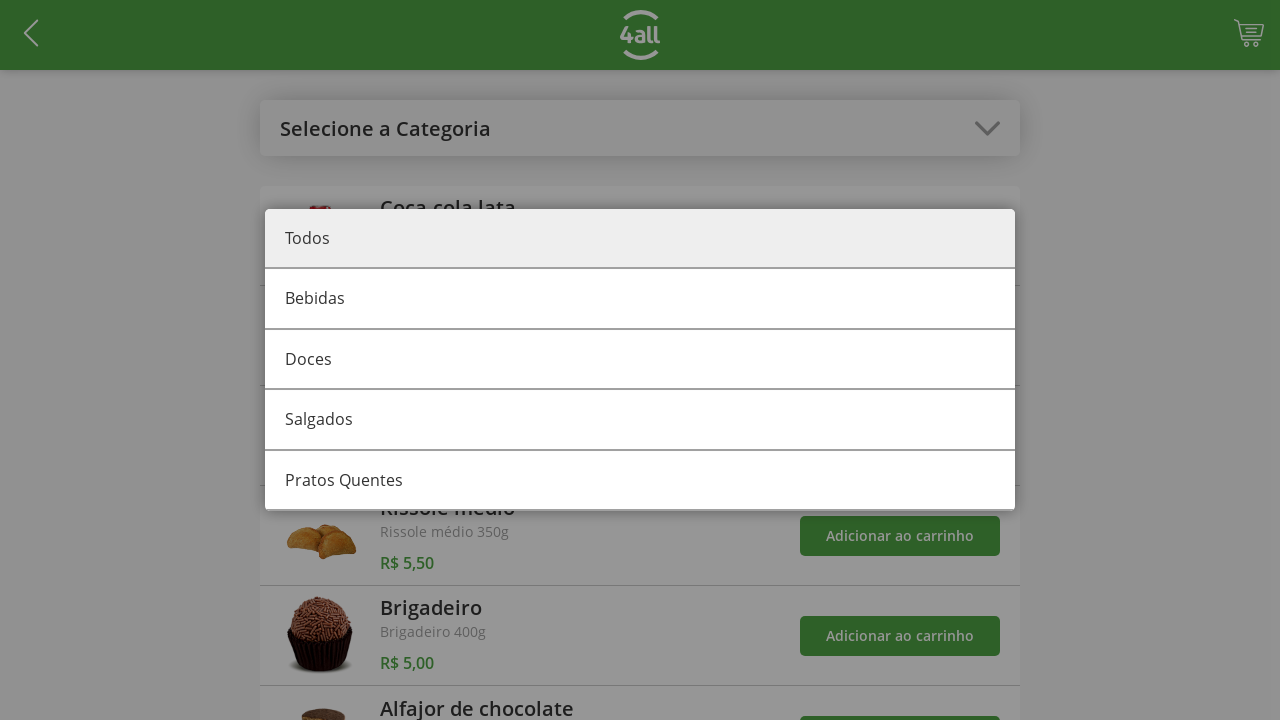

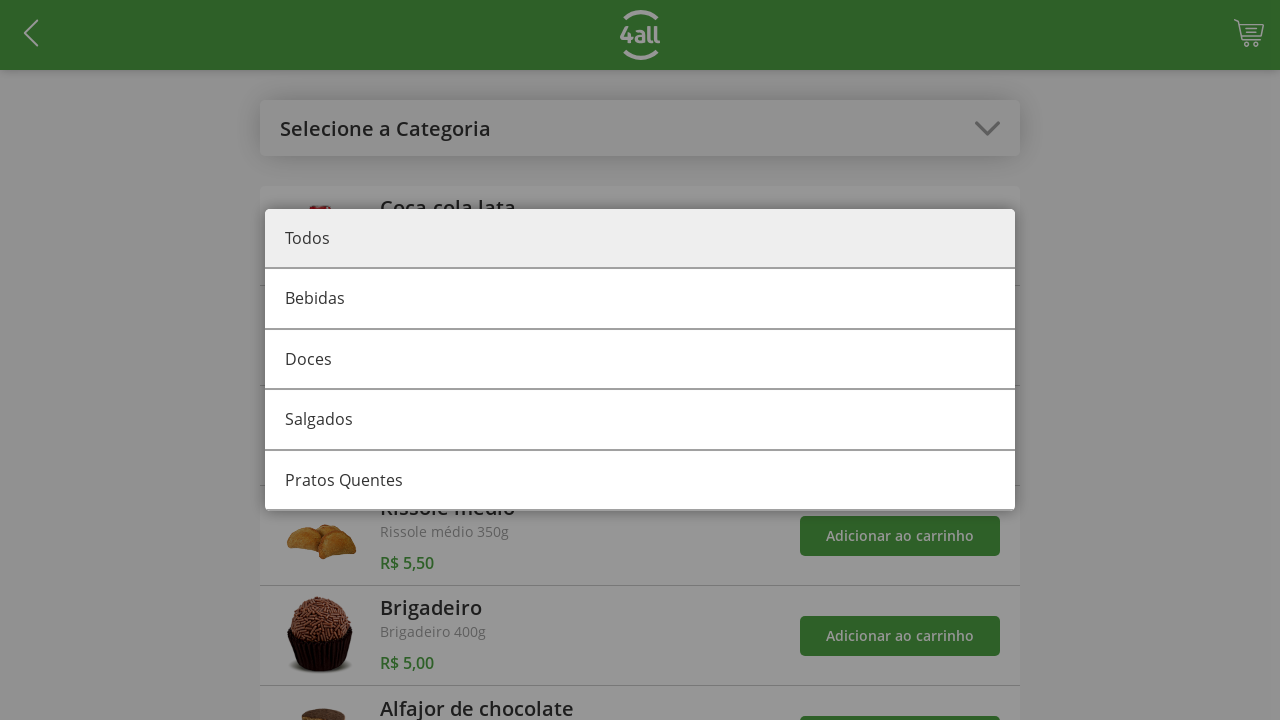